Tests navigation to the A/B Testing page by clicking the A/B Testing link on the homepage

Starting URL: http://the-internet.herokuapp.com/

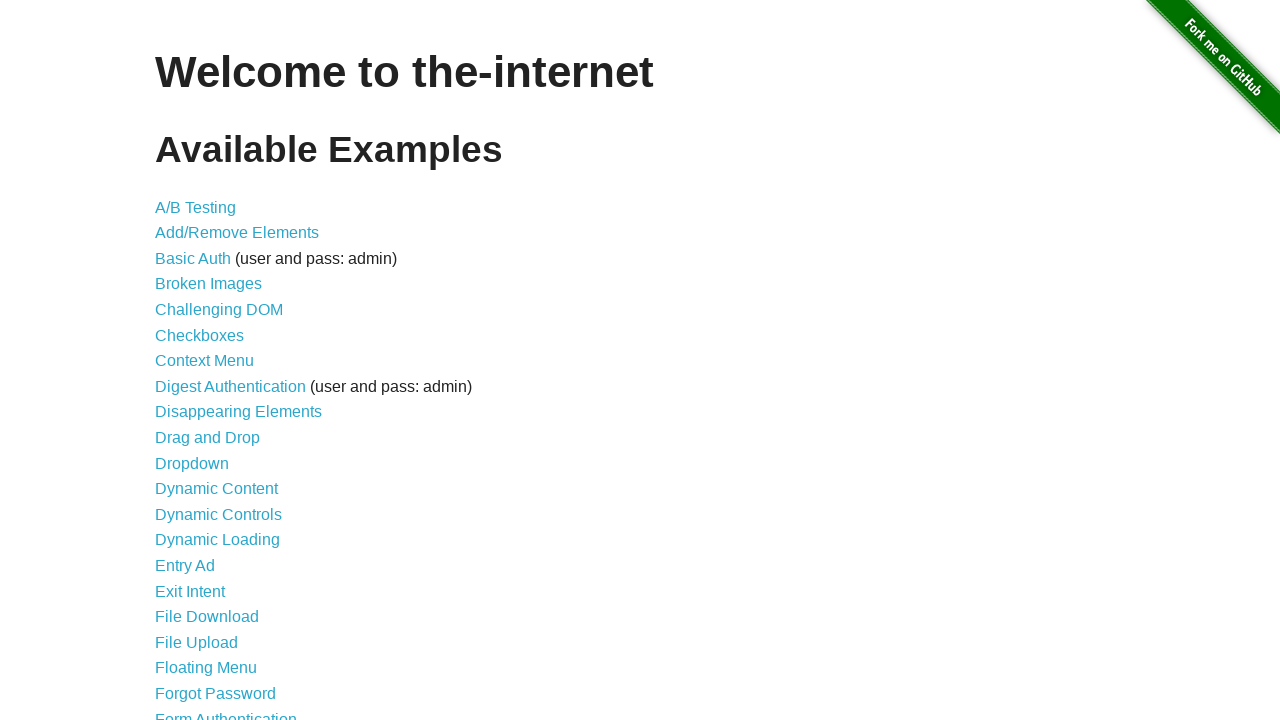

Clicked the A/B Testing link on the homepage at (196, 207) on xpath=//a[contains(text(),'A/B Testing')]
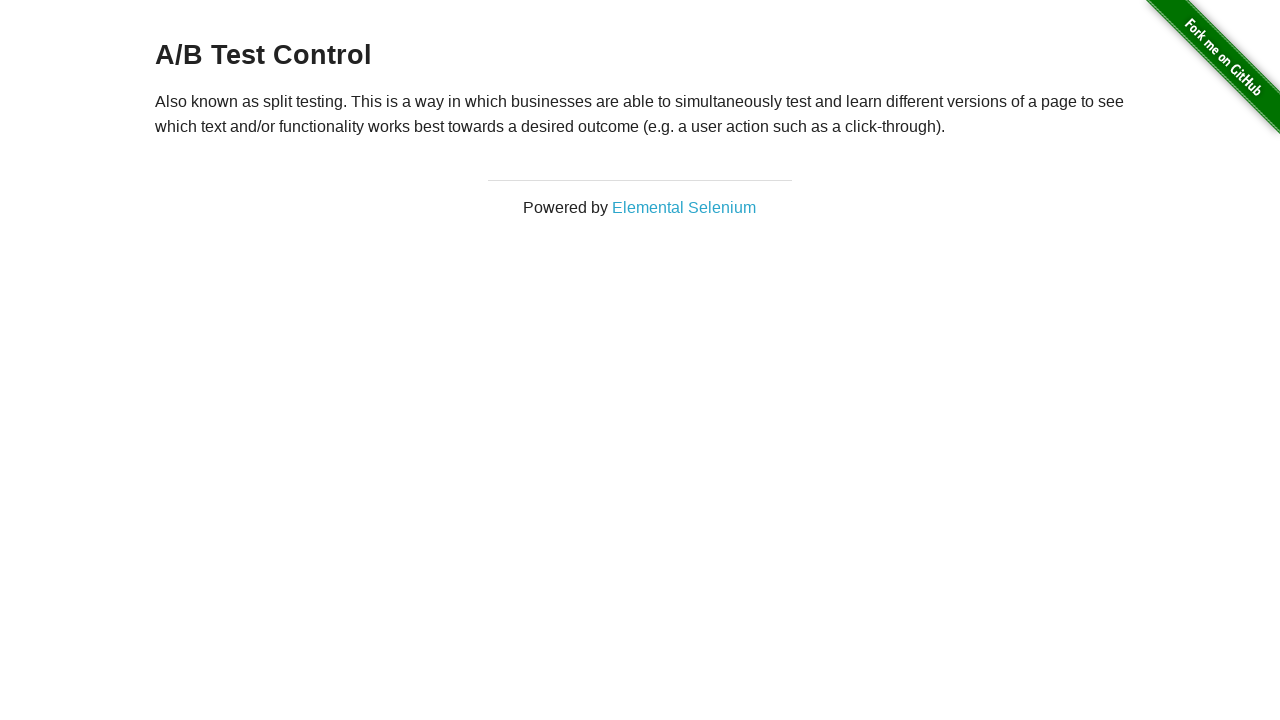

Navigation to A/B Testing page completed (networkidle)
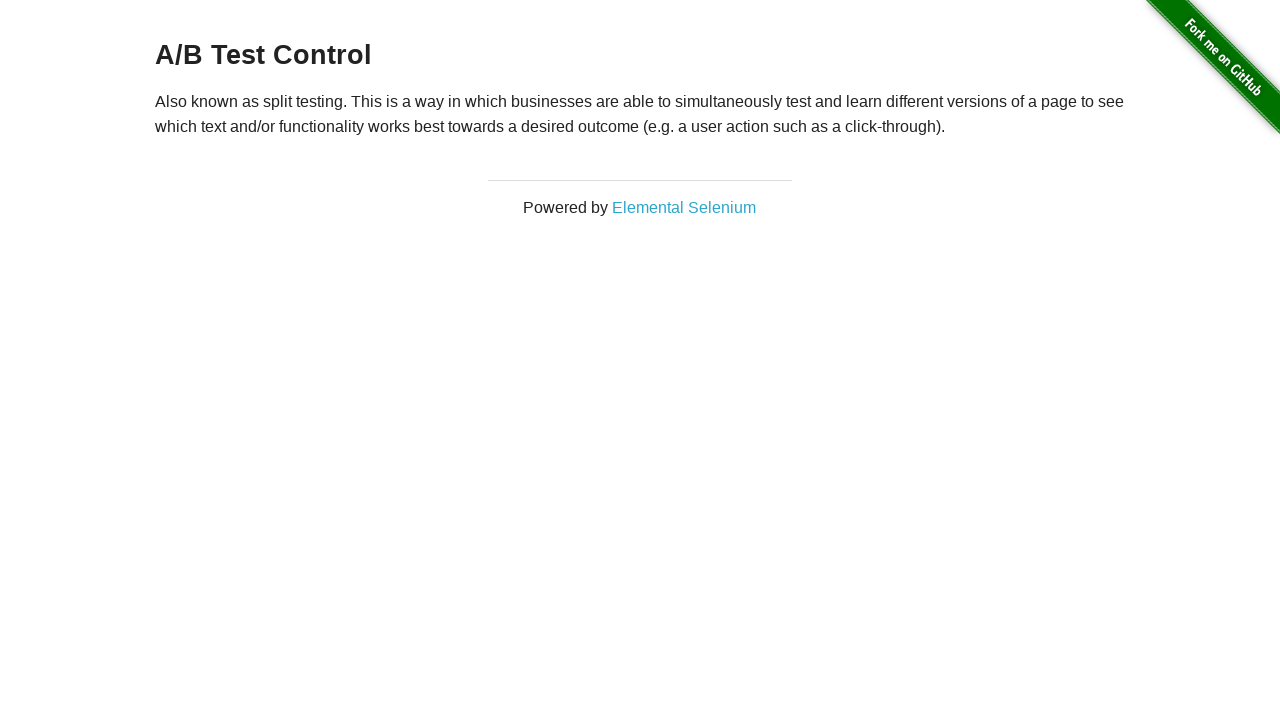

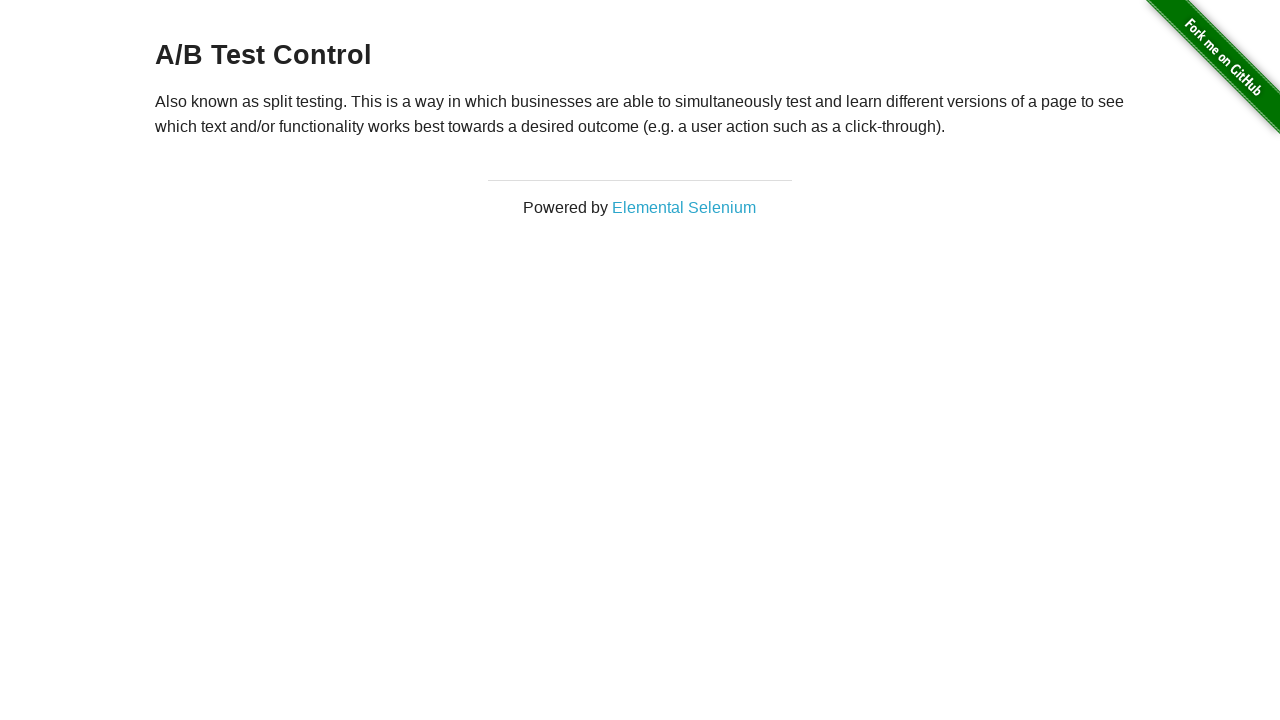